Tests speed dropdown menu by clicking it and selecting a random speed option from the list

Starting URL: https://seleniumui.moderntester.pl/selectmenu.php

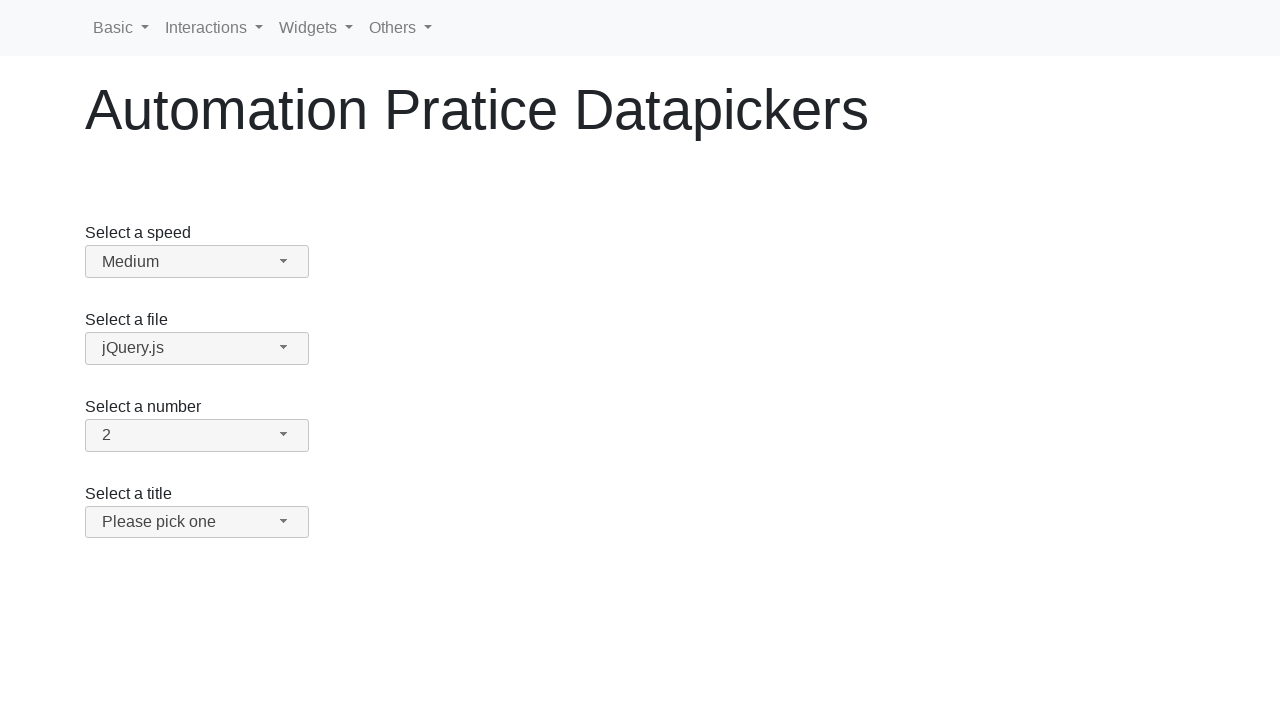

Clicked speed dropdown button at (197, 262) on #speed-button
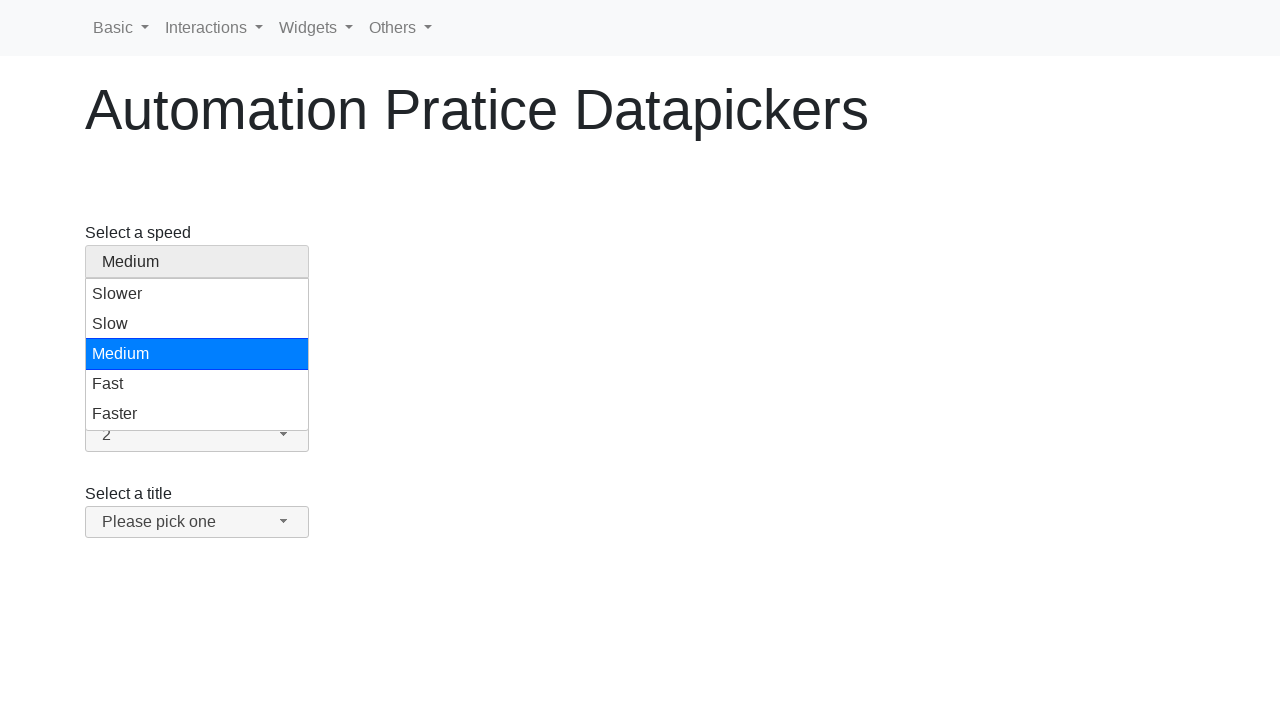

Retrieved all speed options from dropdown menu
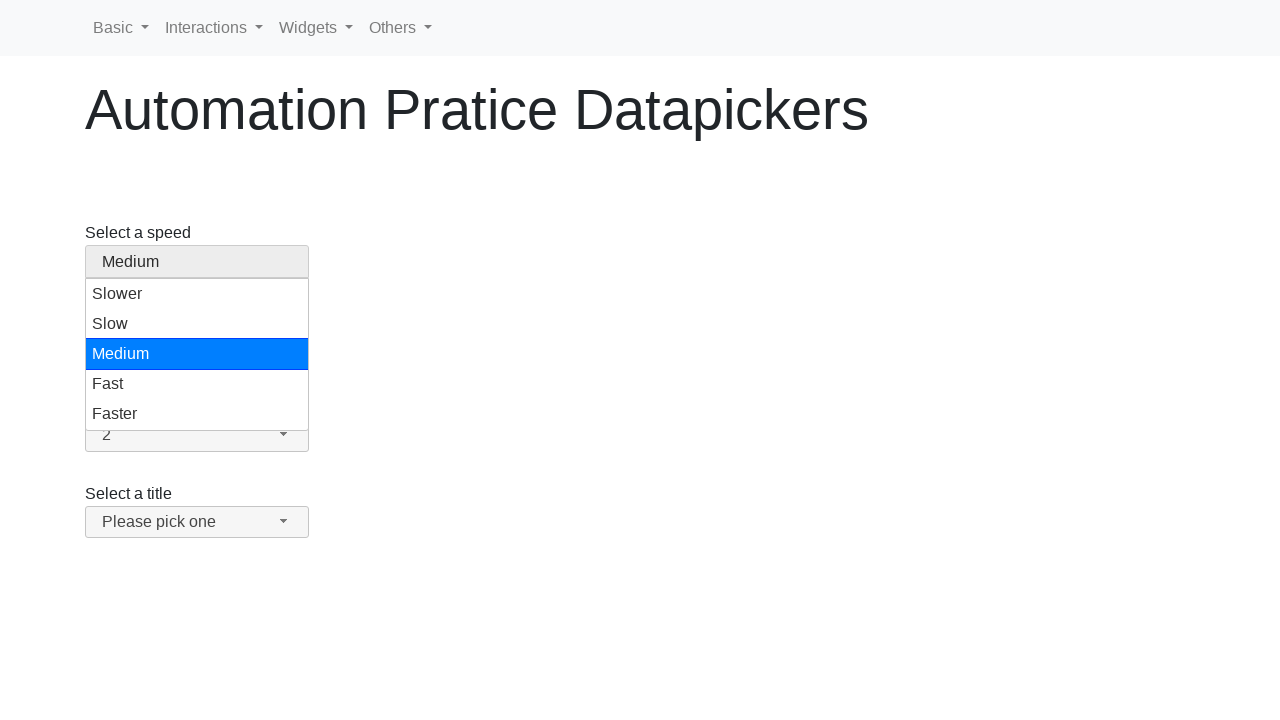

Generated random index 0 to select from 5 speed options
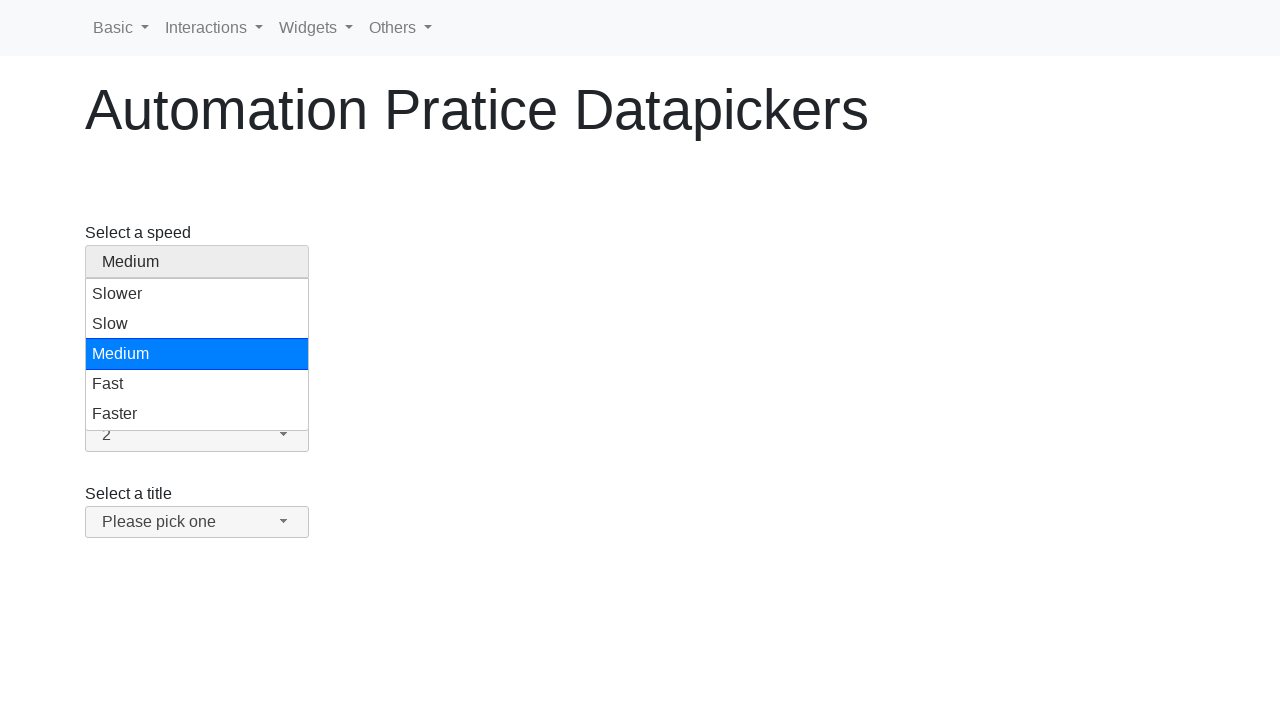

Clicked randomly selected speed option at index 0 at (197, 294) on #speed-menu > li > div >> nth=0
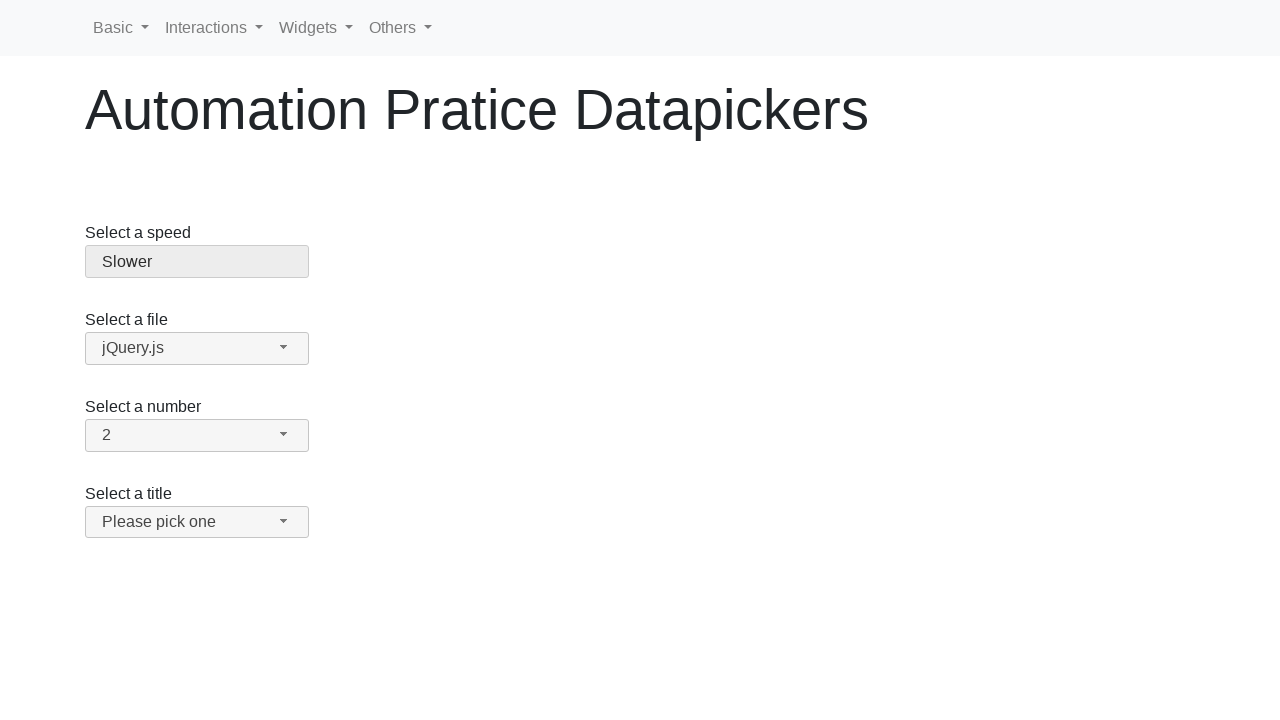

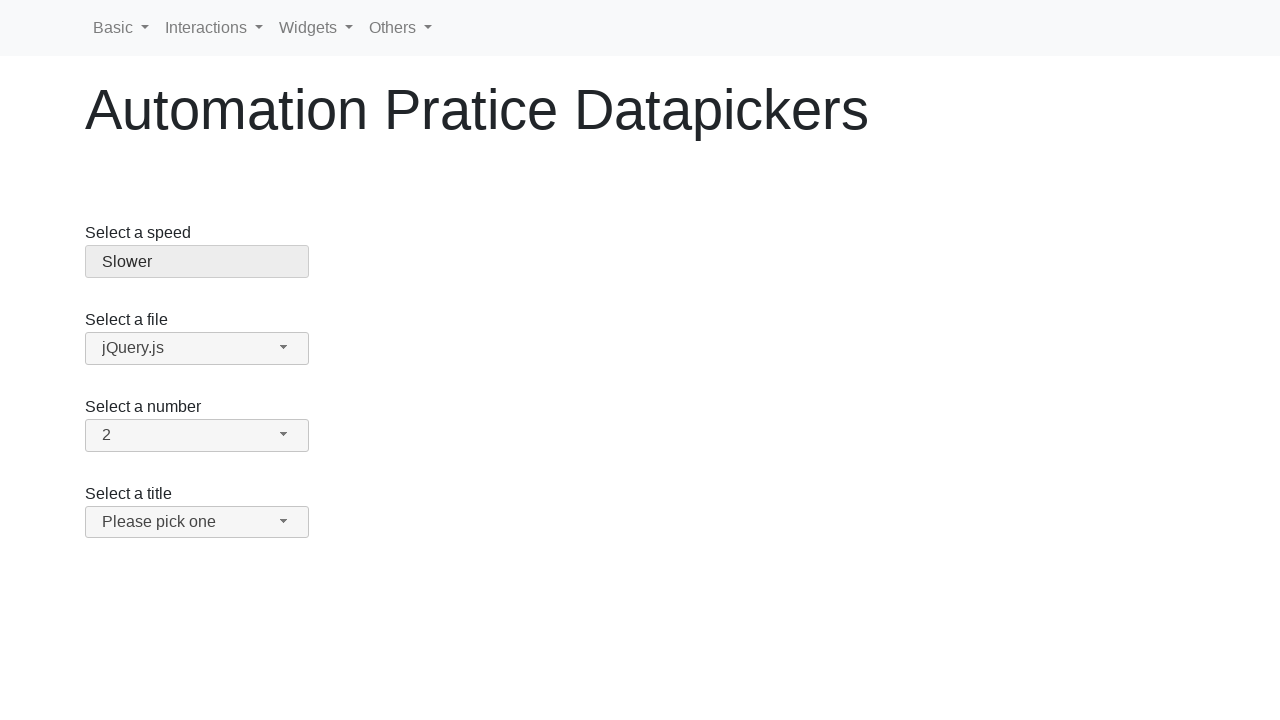